Tests dynamic properties handling by waiting for a dynamically loaded button to appear and clicking it

Starting URL: https://demoqa.com

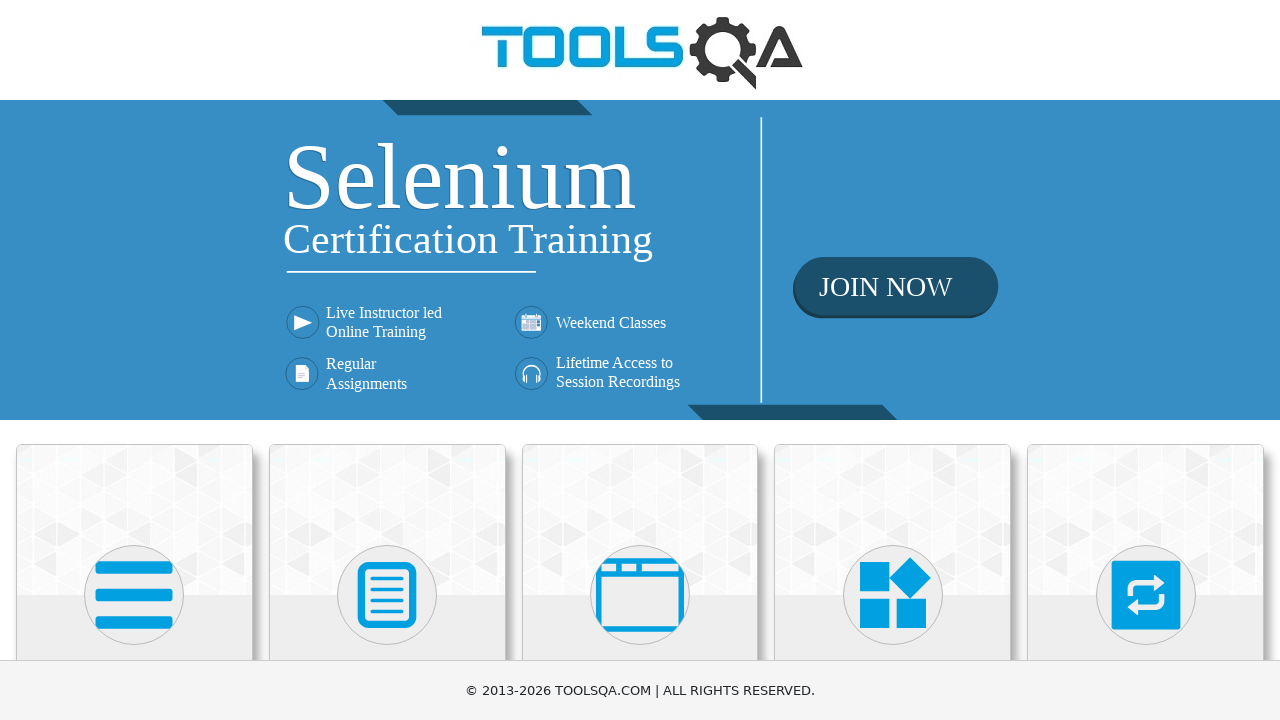

Clicked on 'Elements' tile at (134, 360) on xpath=//h5[text()='Elements']
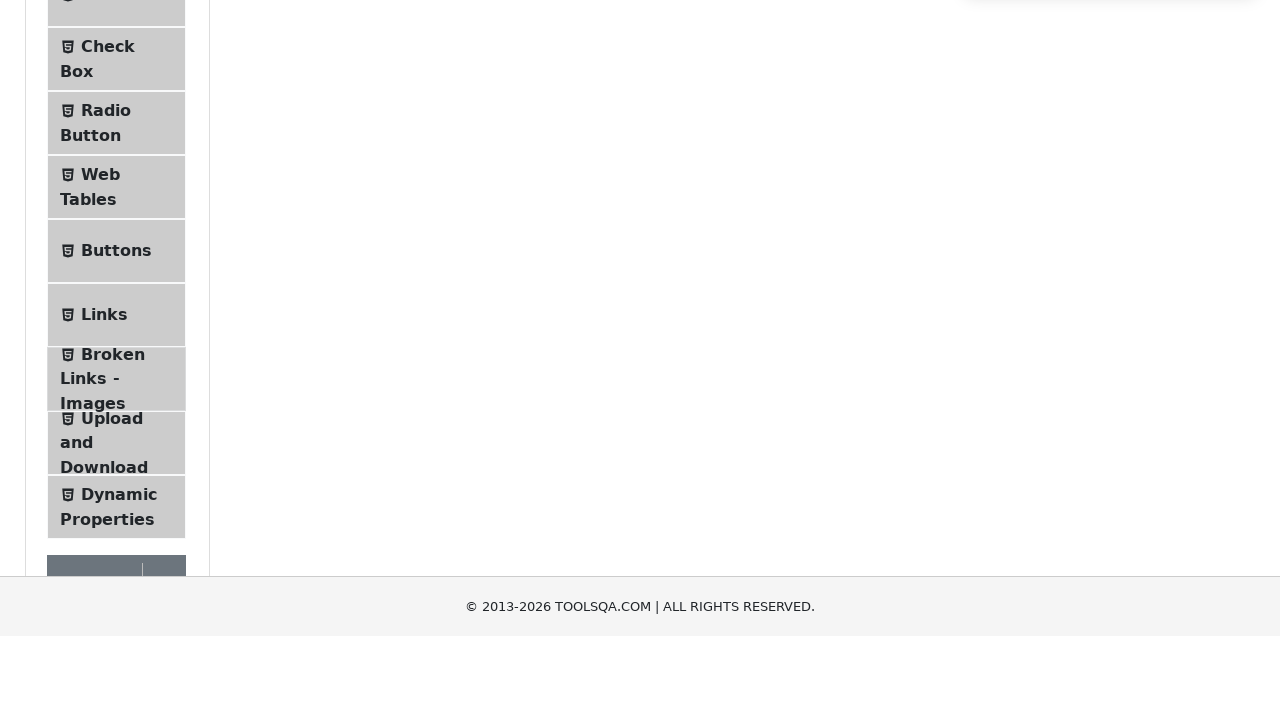

Elements page finished loading
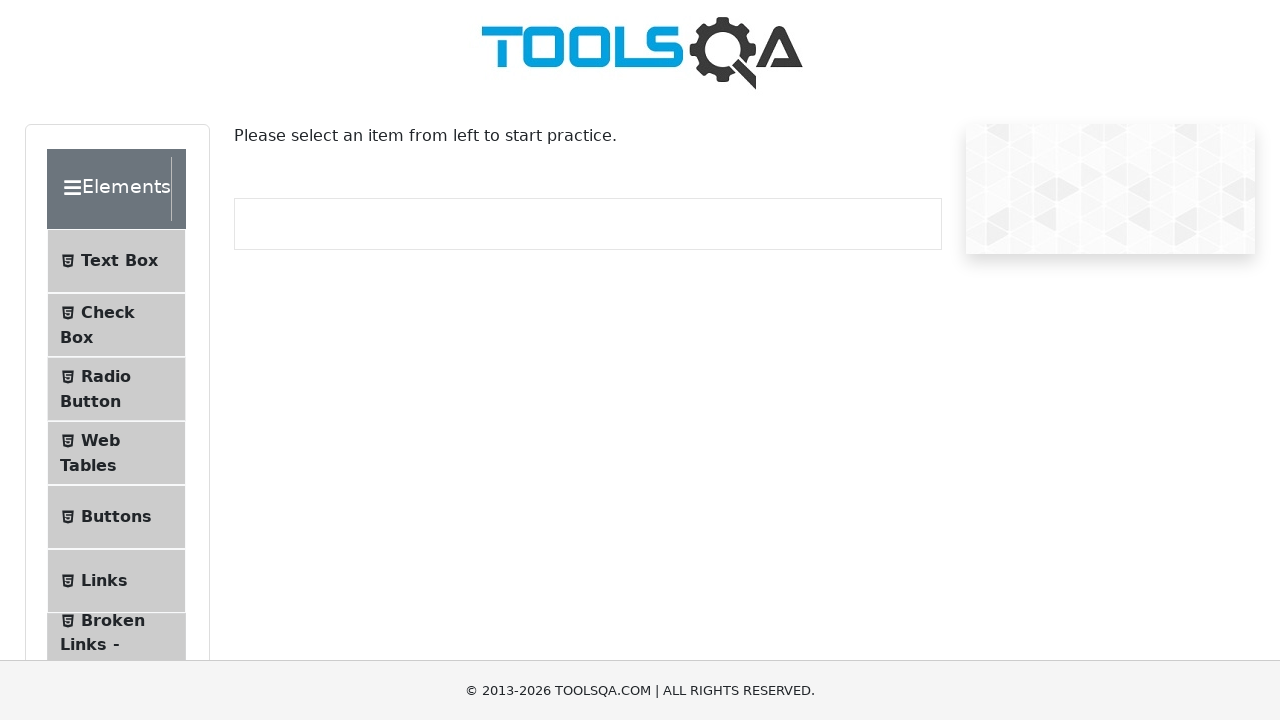

Scrolled to 'Dynamic Properties' section
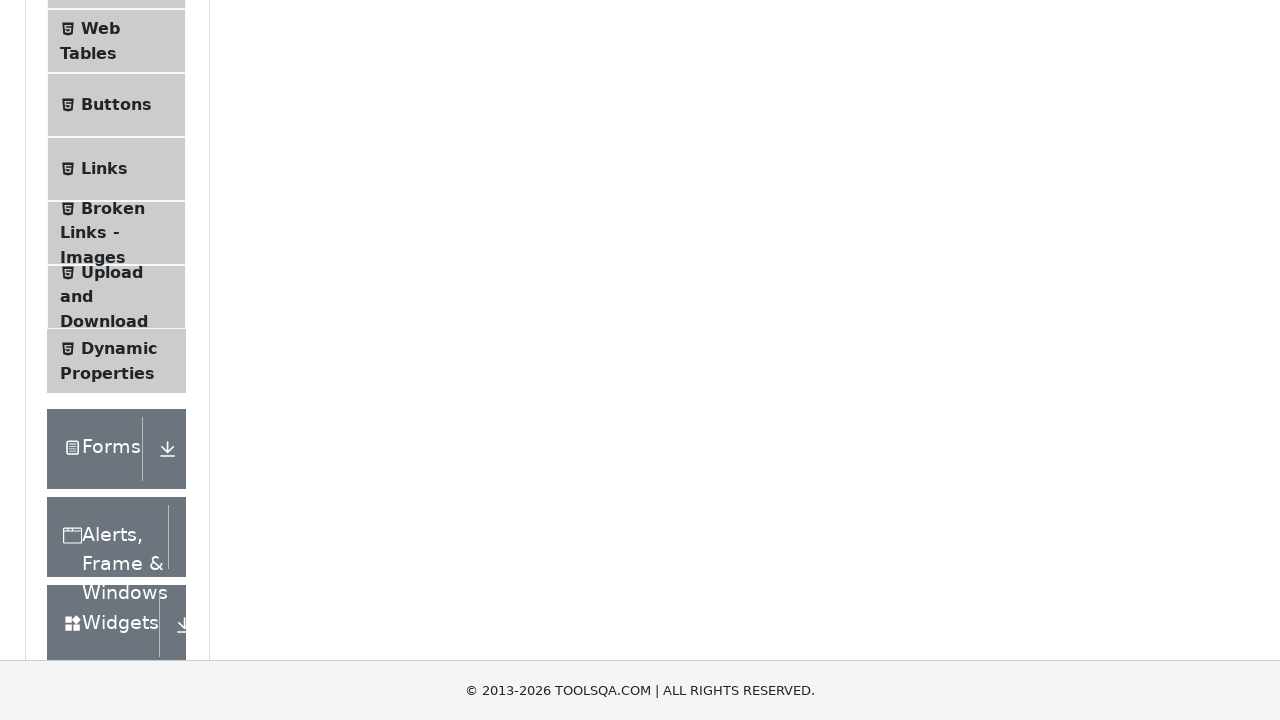

Clicked on 'Dynamic Properties' section at (119, 348) on xpath=//span[text()='Dynamic Properties']
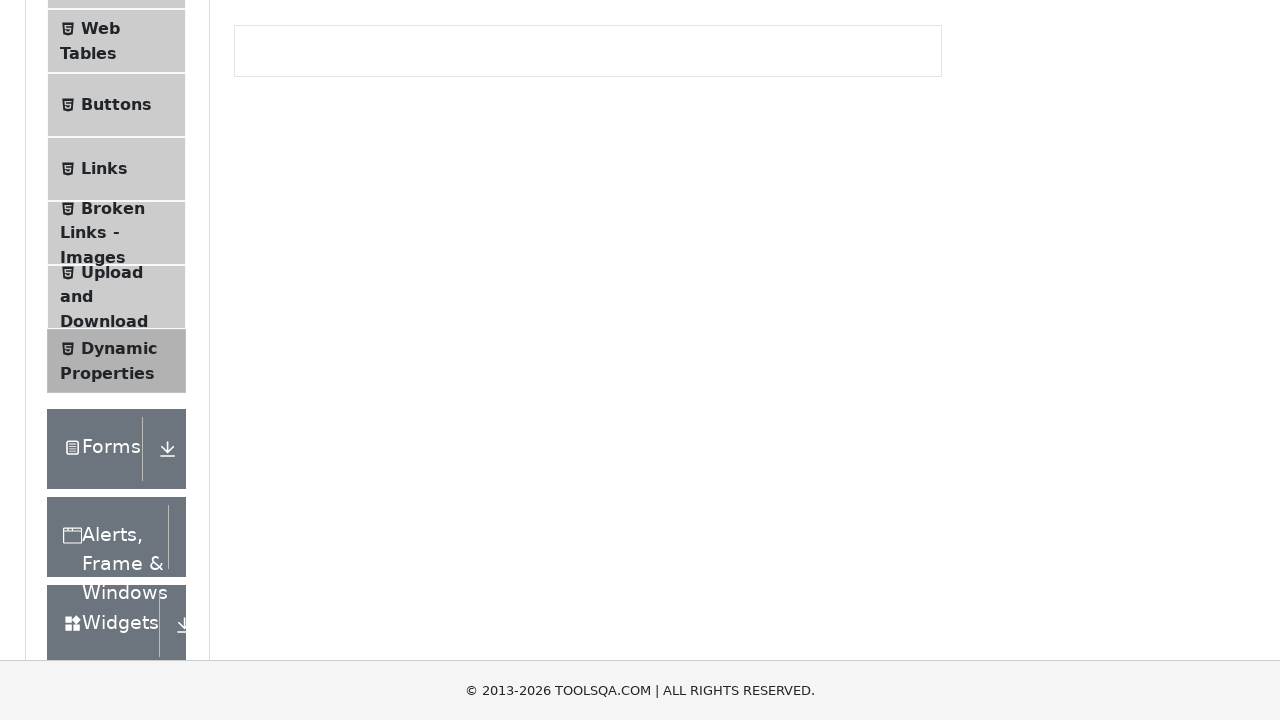

Dynamic Properties page finished loading
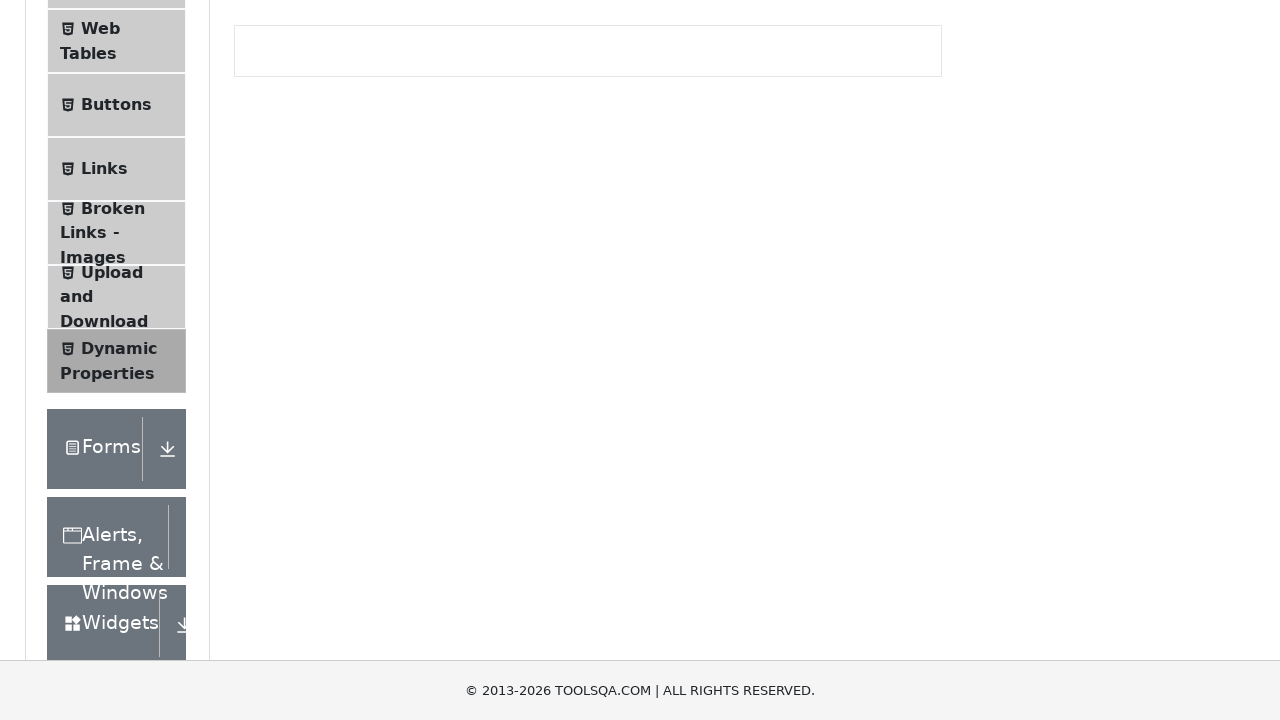

Dynamically loaded button appeared and became visible
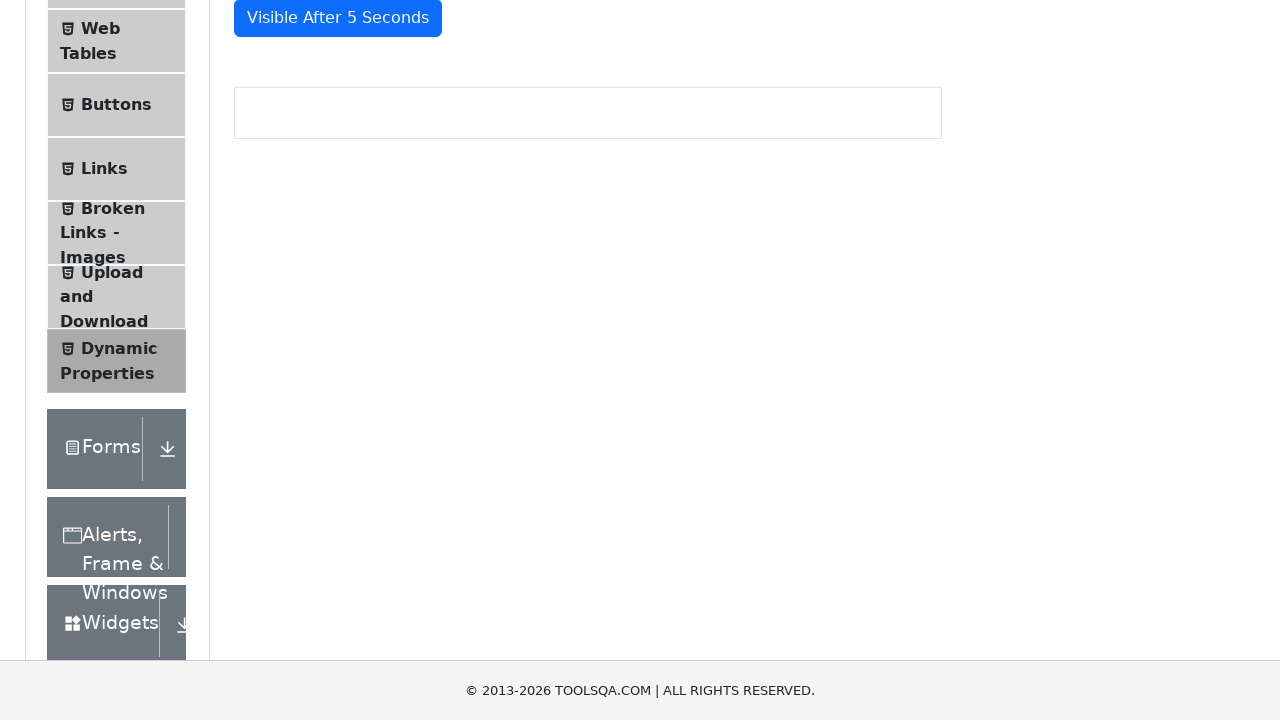

Clicked on the dynamically loaded button at (338, 19) on #visibleAfter
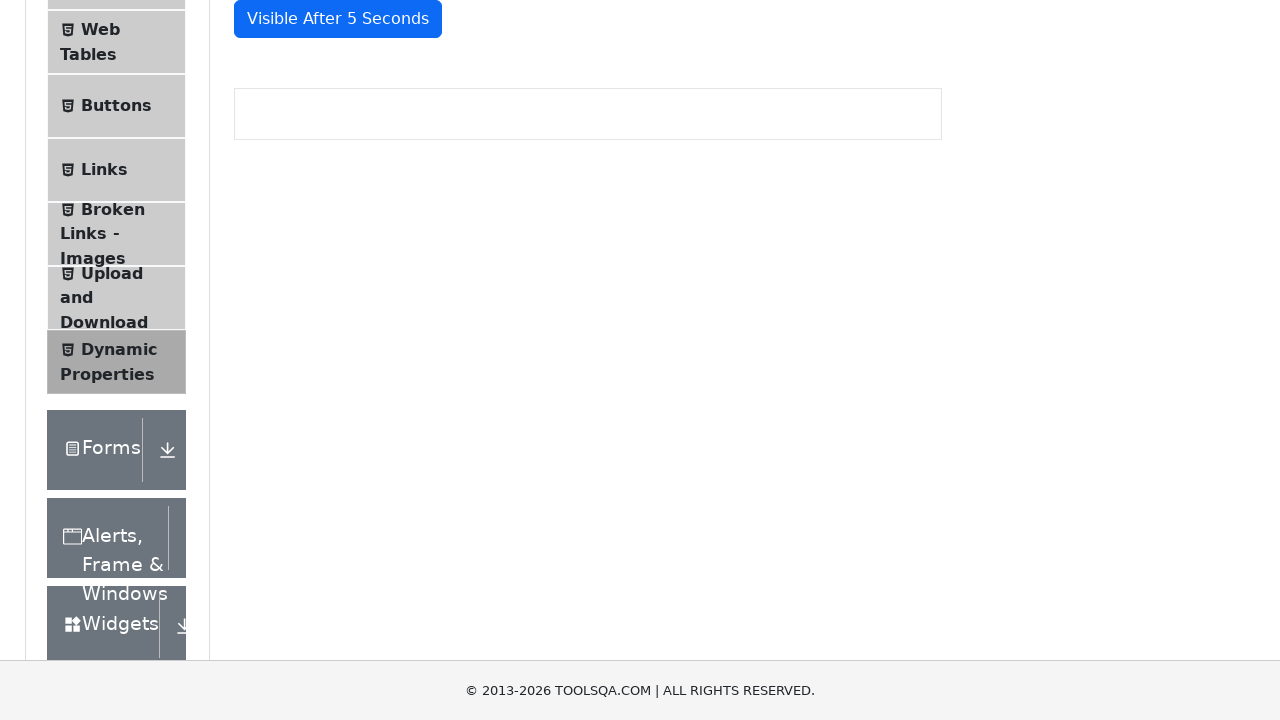

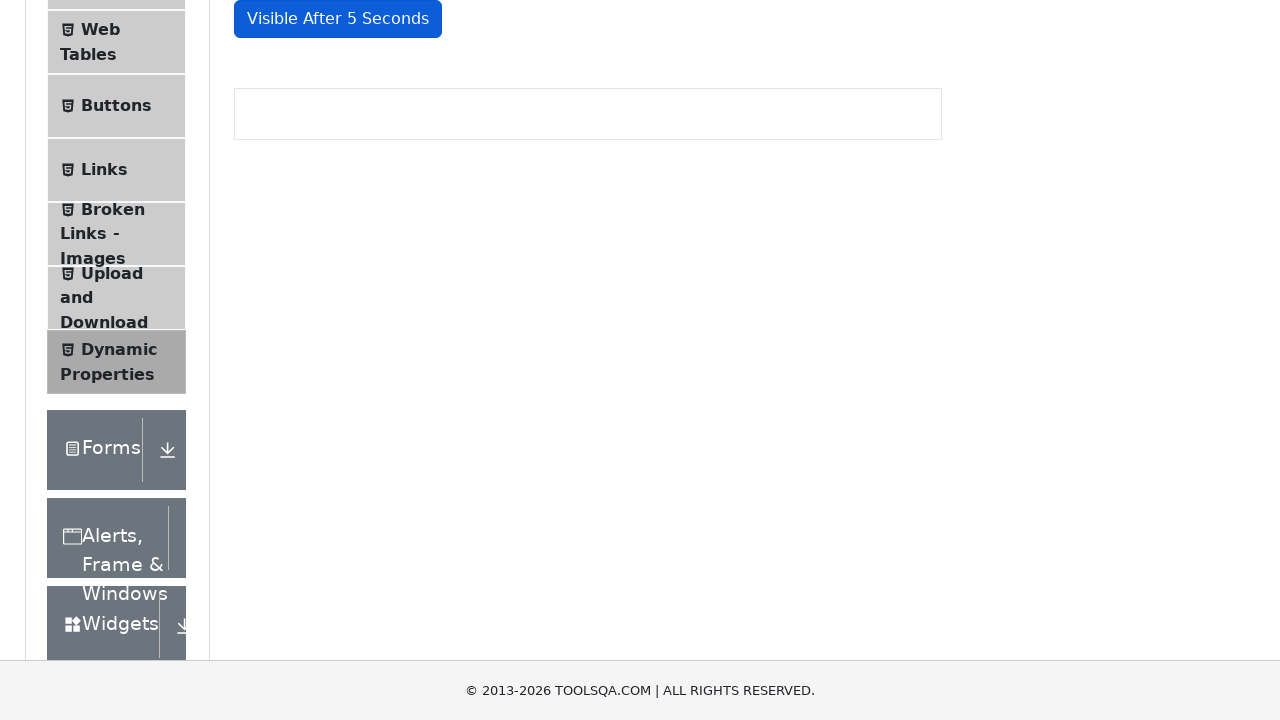